Tests navigating to future months in the datepicker by clicking the Next button multiple times and selecting a day.

Starting URL: https://jqueryui.com/datepicker/

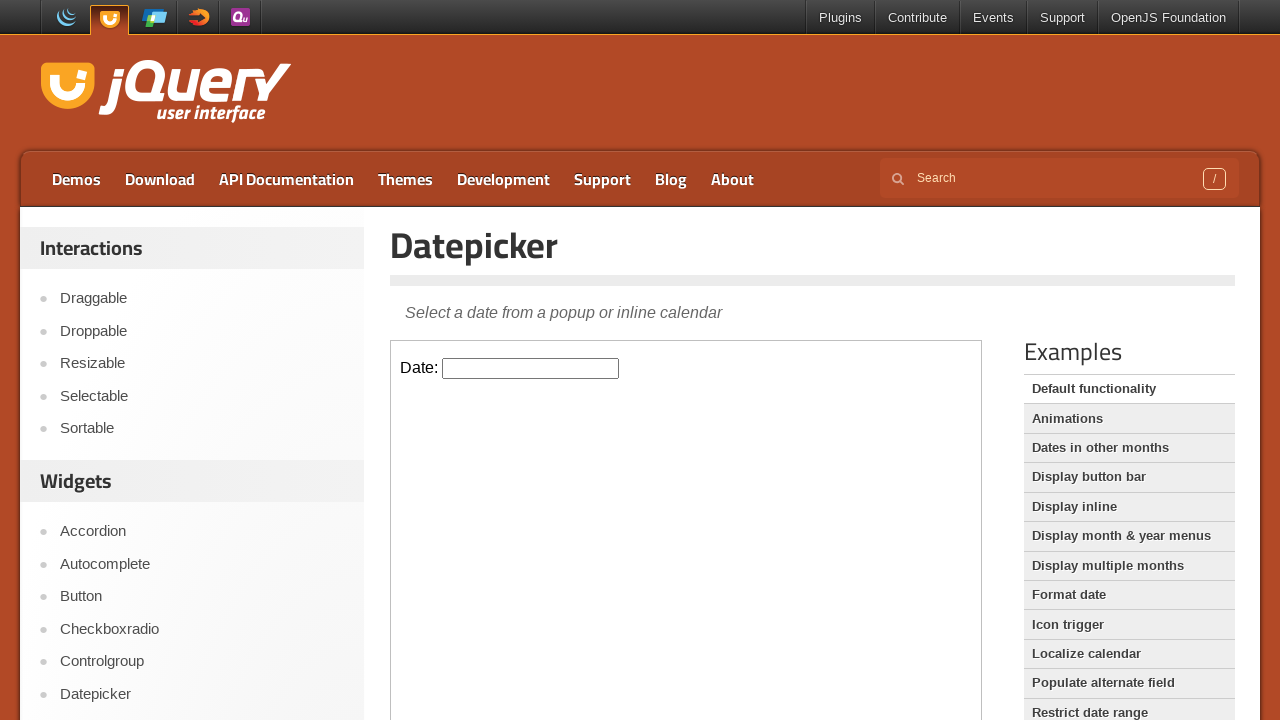

Located the demo iframe containing the datepicker
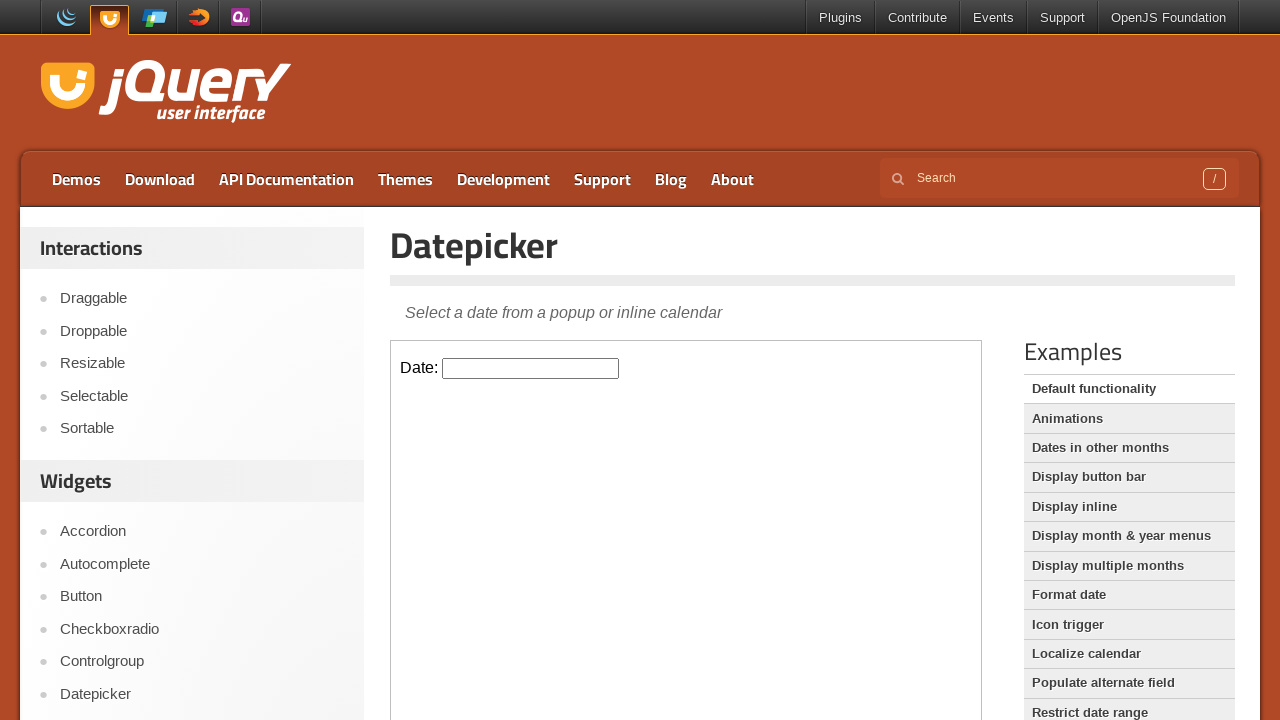

Located the datepicker input field
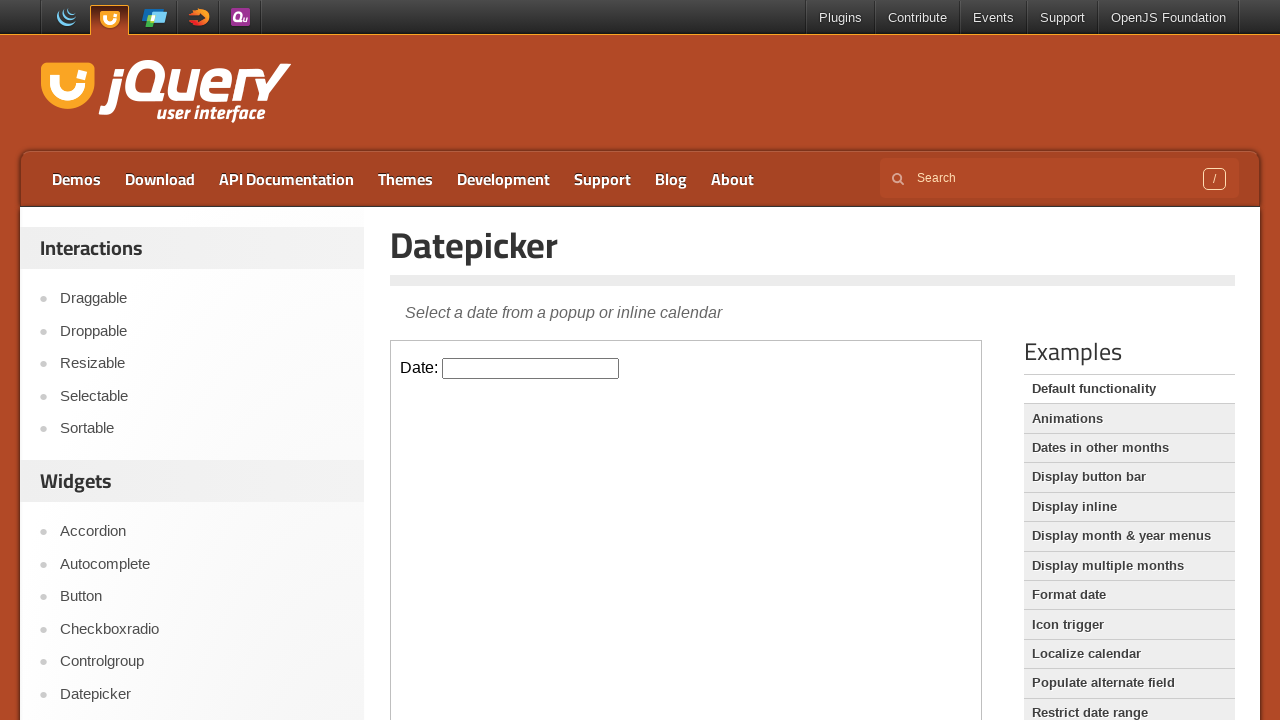

Clicked the datepicker input to open the calendar at (531, 368) on .demo-frame >> internal:control=enter-frame >> #datepicker
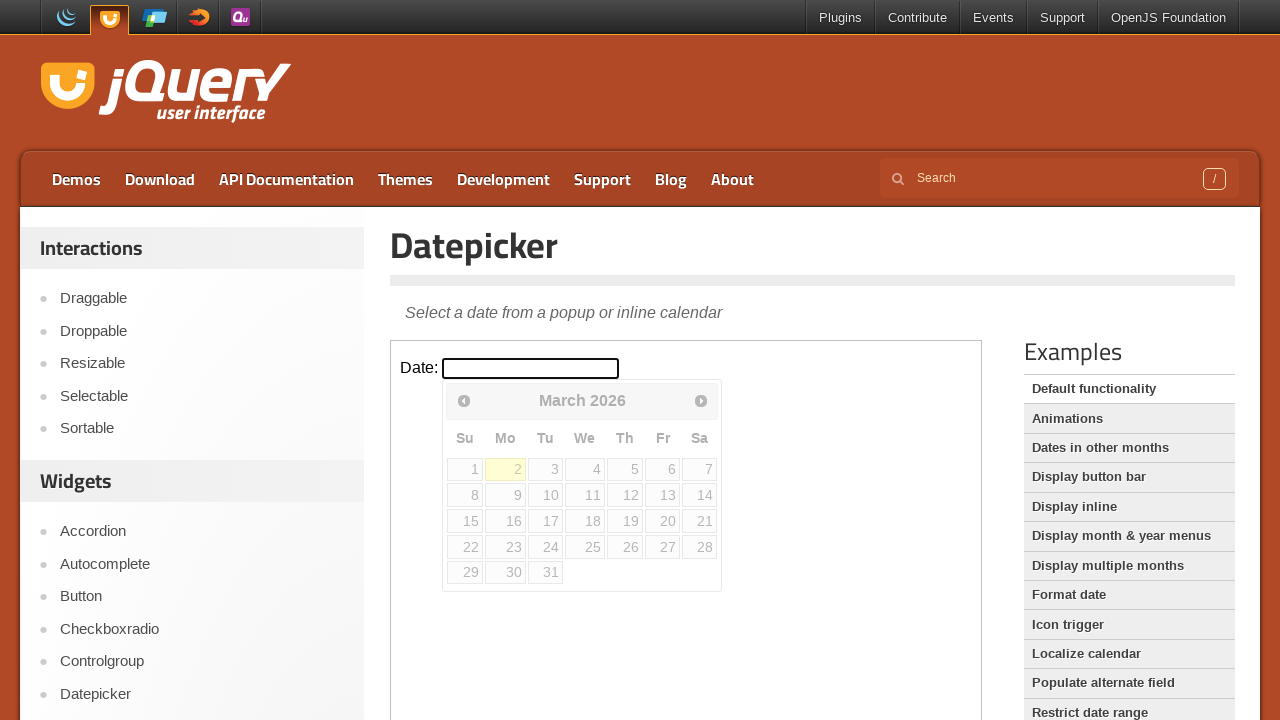

Clicked Next button to navigate forward to future month (iteration 1/4) at (701, 400) on .demo-frame >> internal:control=enter-frame >> [title="Next"]
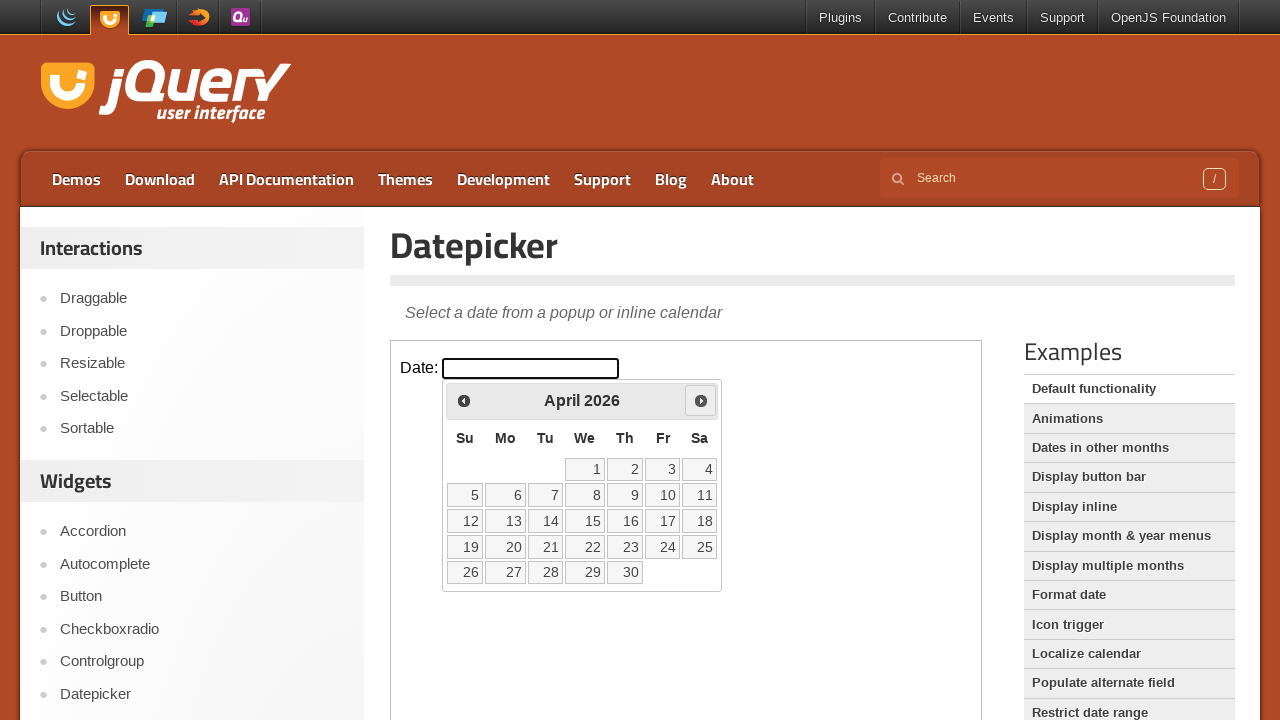

Waited 150ms for calendar transition animation
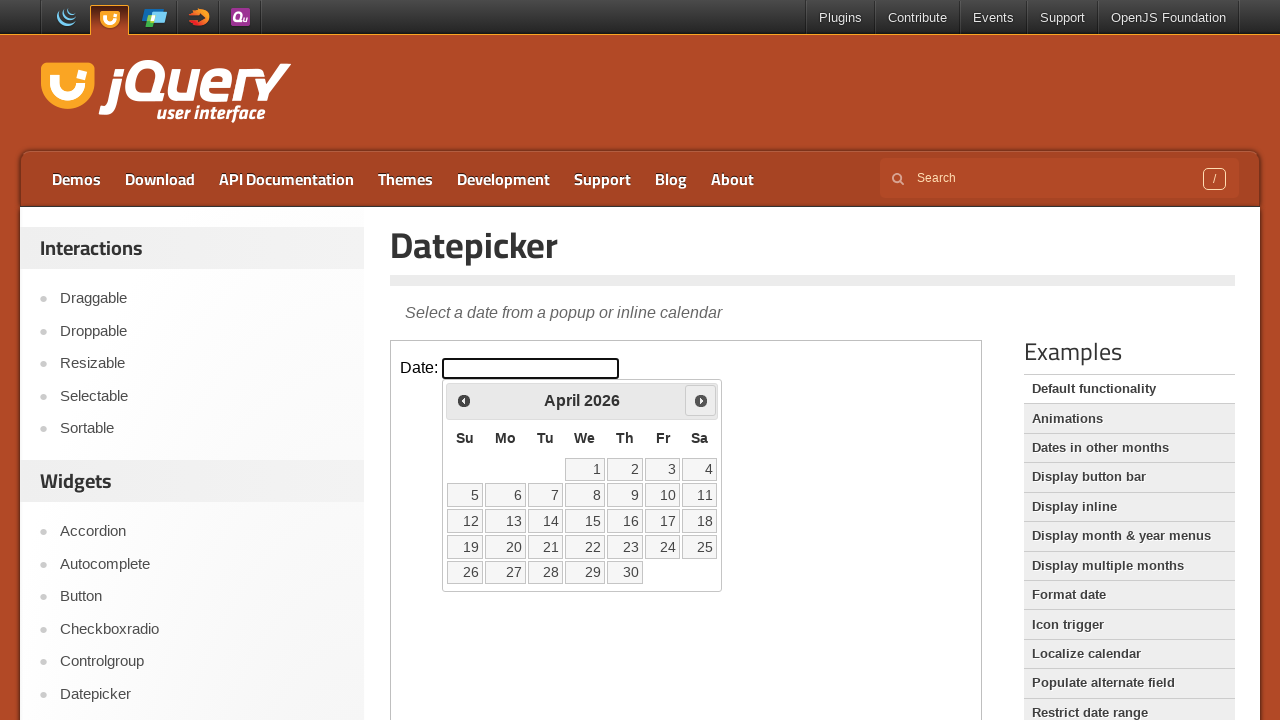

Clicked Next button to navigate forward to future month (iteration 2/4) at (701, 400) on .demo-frame >> internal:control=enter-frame >> [title="Next"]
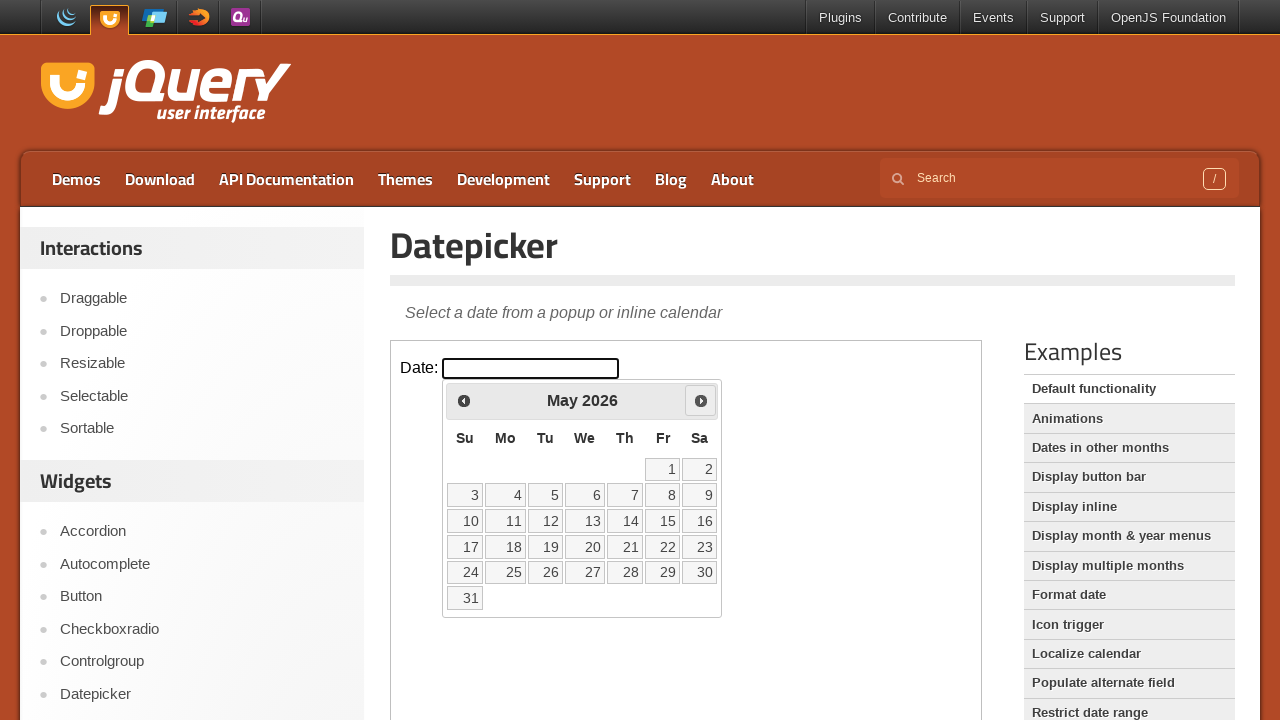

Waited 150ms for calendar transition animation
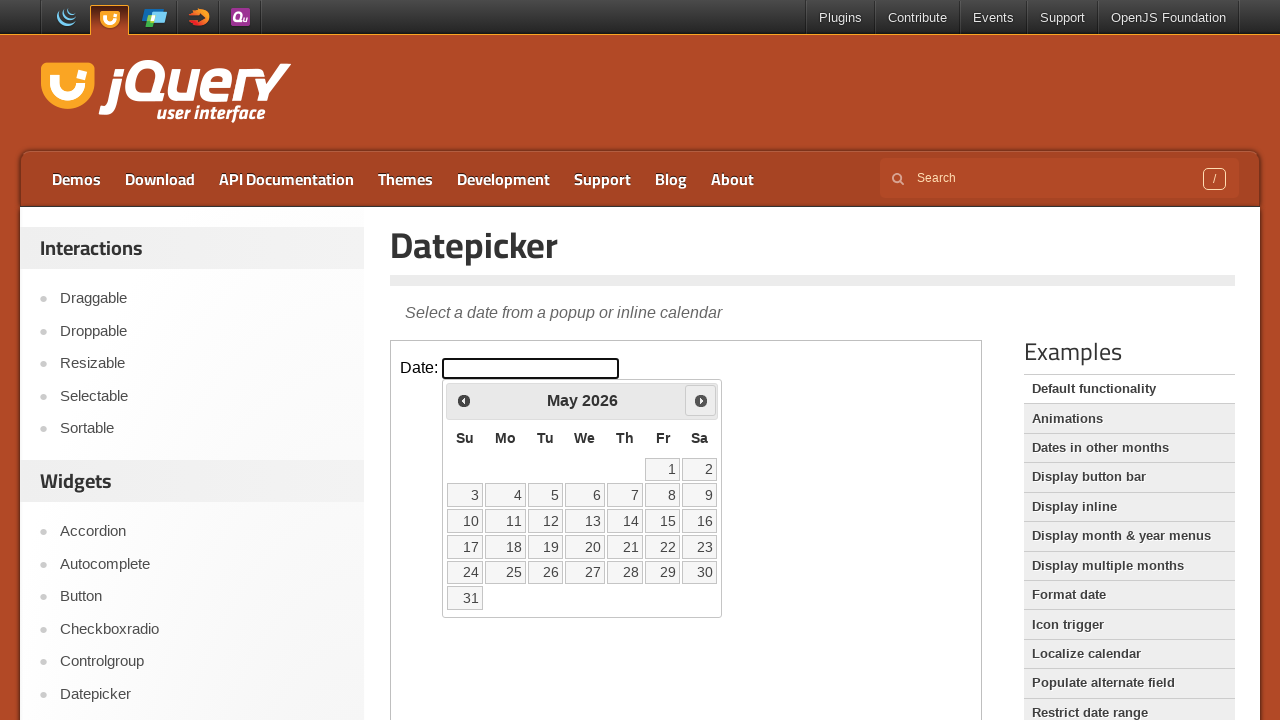

Clicked Next button to navigate forward to future month (iteration 3/4) at (701, 400) on .demo-frame >> internal:control=enter-frame >> [title="Next"]
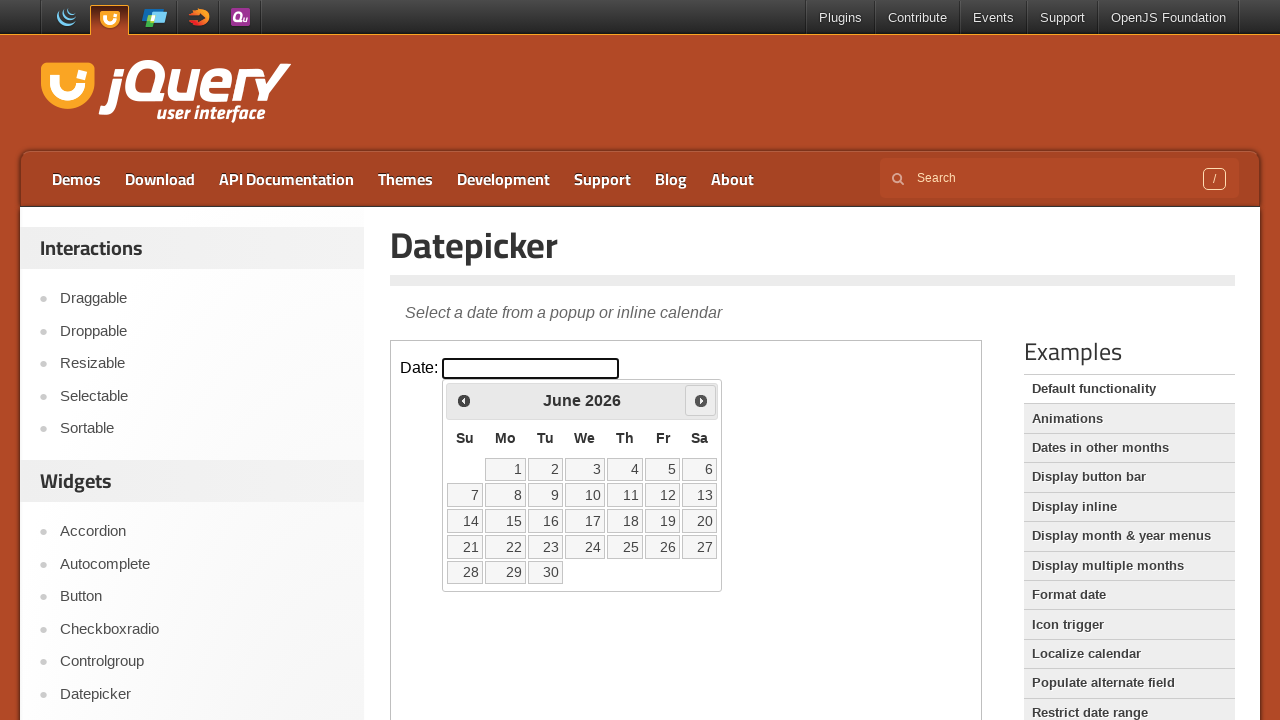

Waited 150ms for calendar transition animation
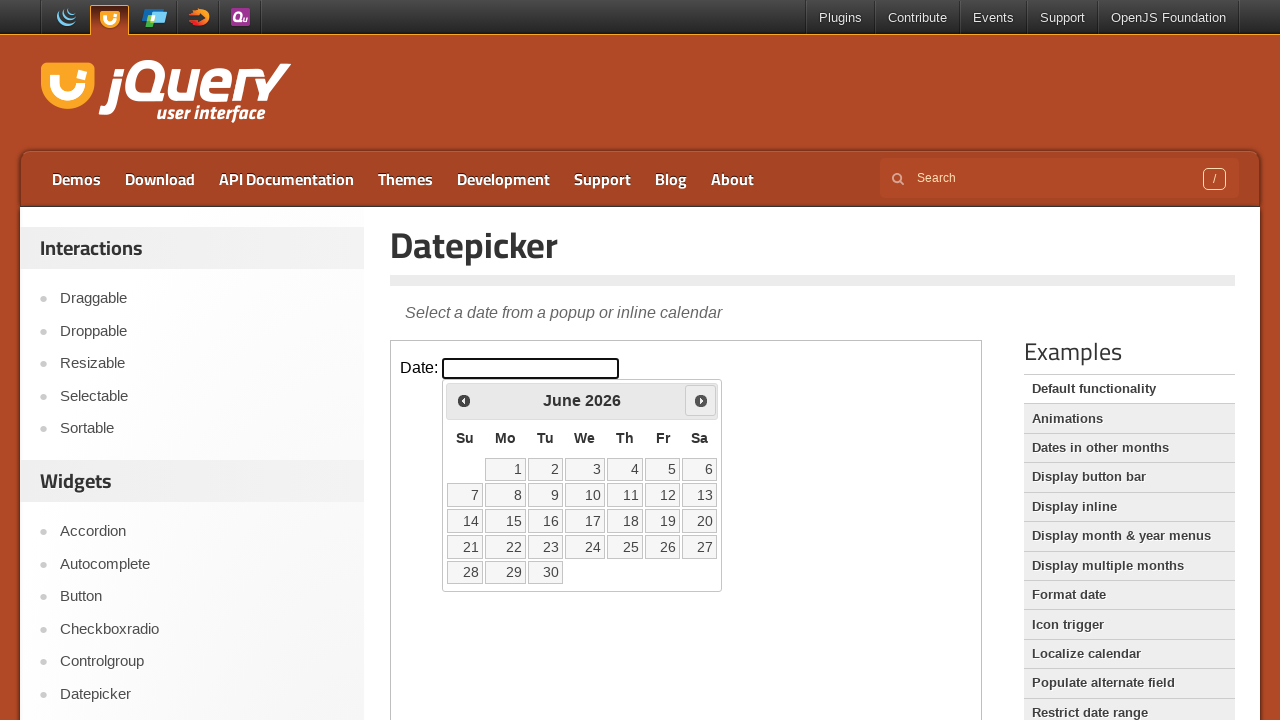

Clicked Next button to navigate forward to future month (iteration 4/4) at (701, 400) on .demo-frame >> internal:control=enter-frame >> [title="Next"]
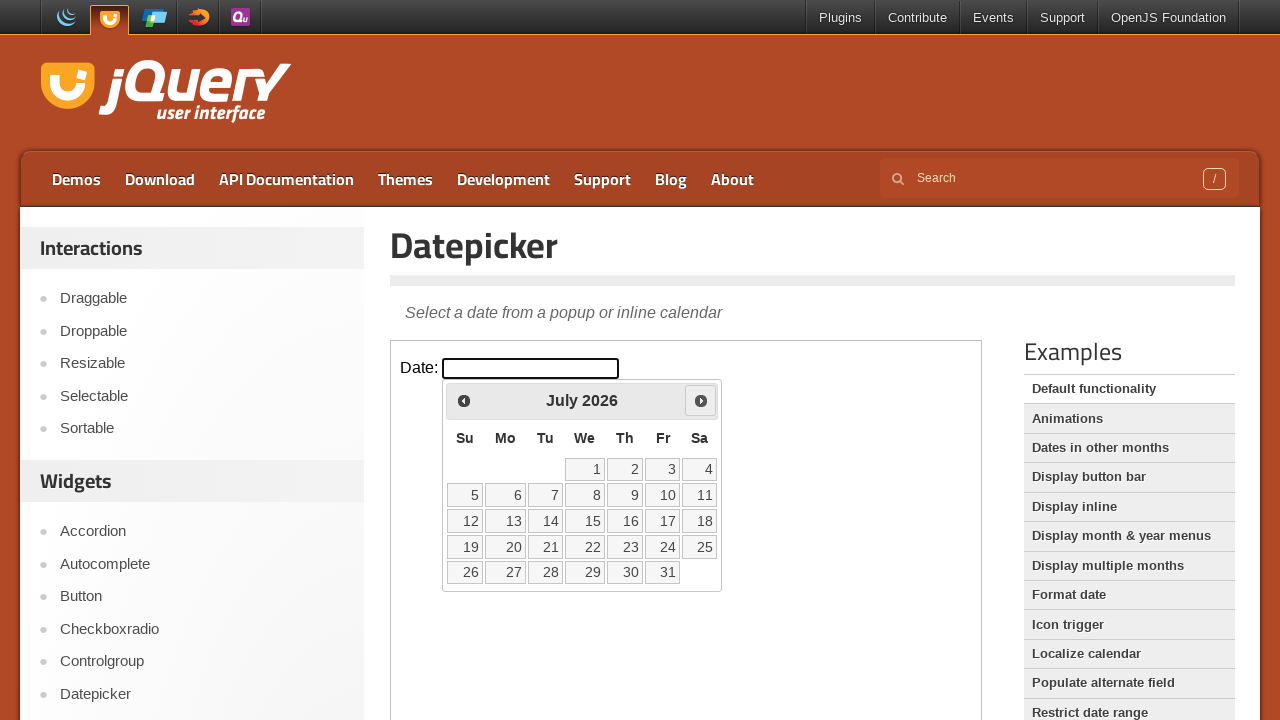

Waited 150ms for calendar transition animation
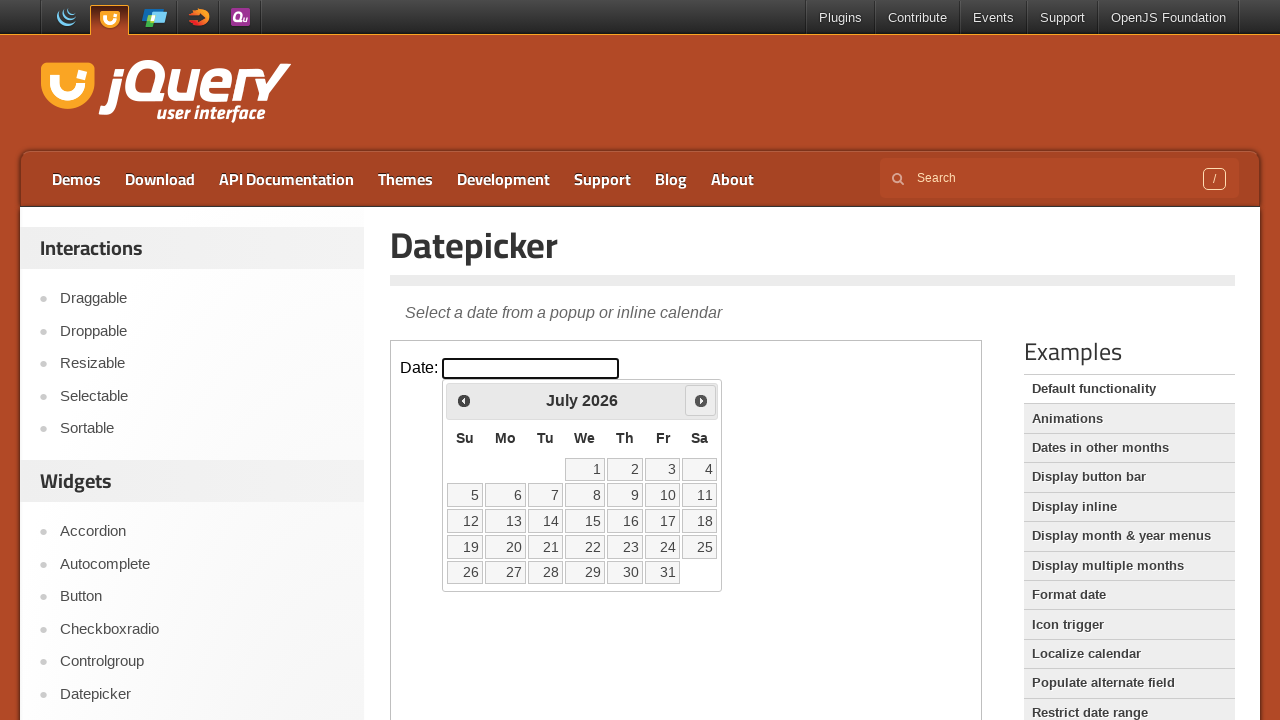

Selected day 18 from the future month calendar at (700, 521) on .demo-frame >> internal:control=enter-frame >> text="18" >> nth=0
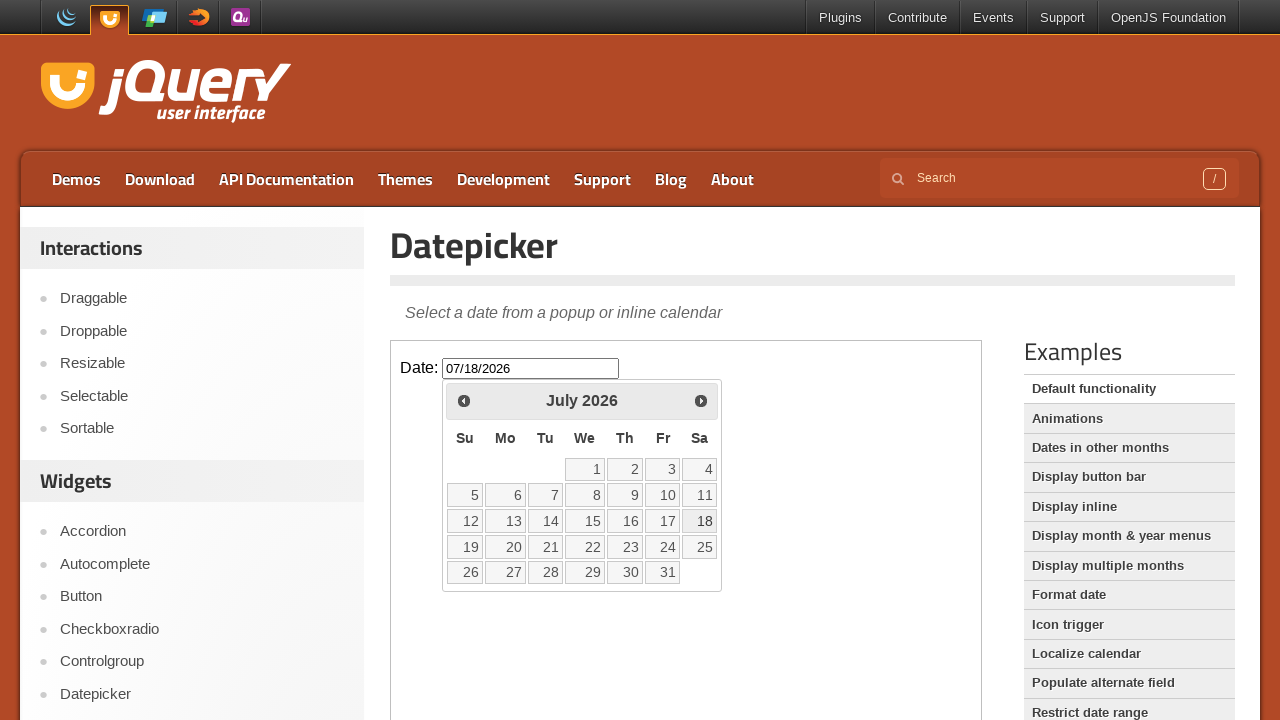

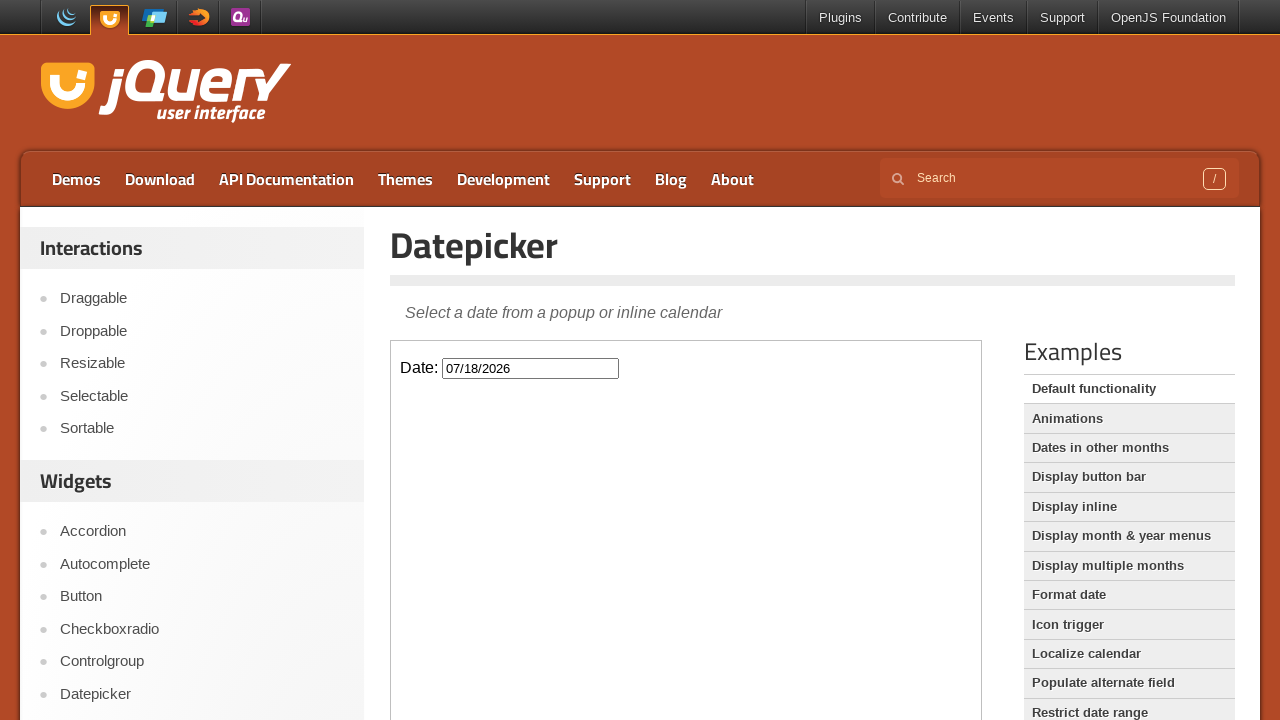